Tests form input actions by filling a username field, clearing it with keyboard shortcuts, and refilling with a different value

Starting URL: https://adactinhotelapp.com/index.php

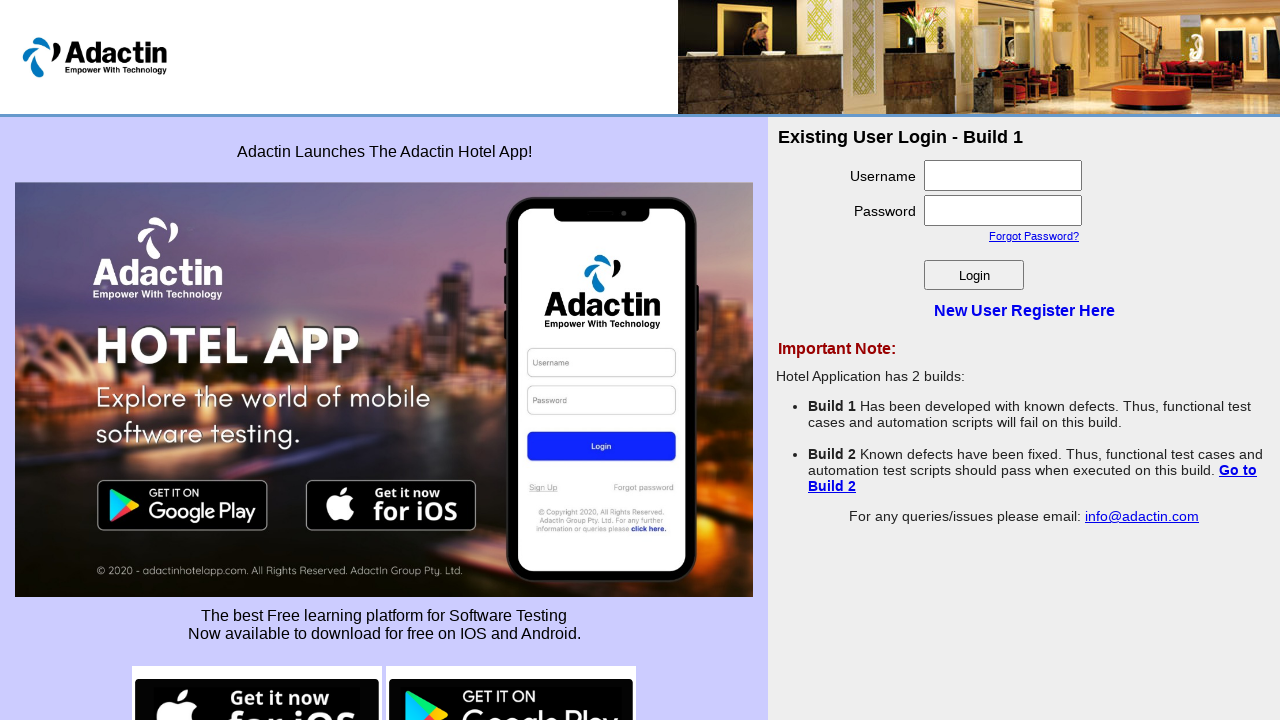

Filled username field with 'ArunGurusamy' on #username
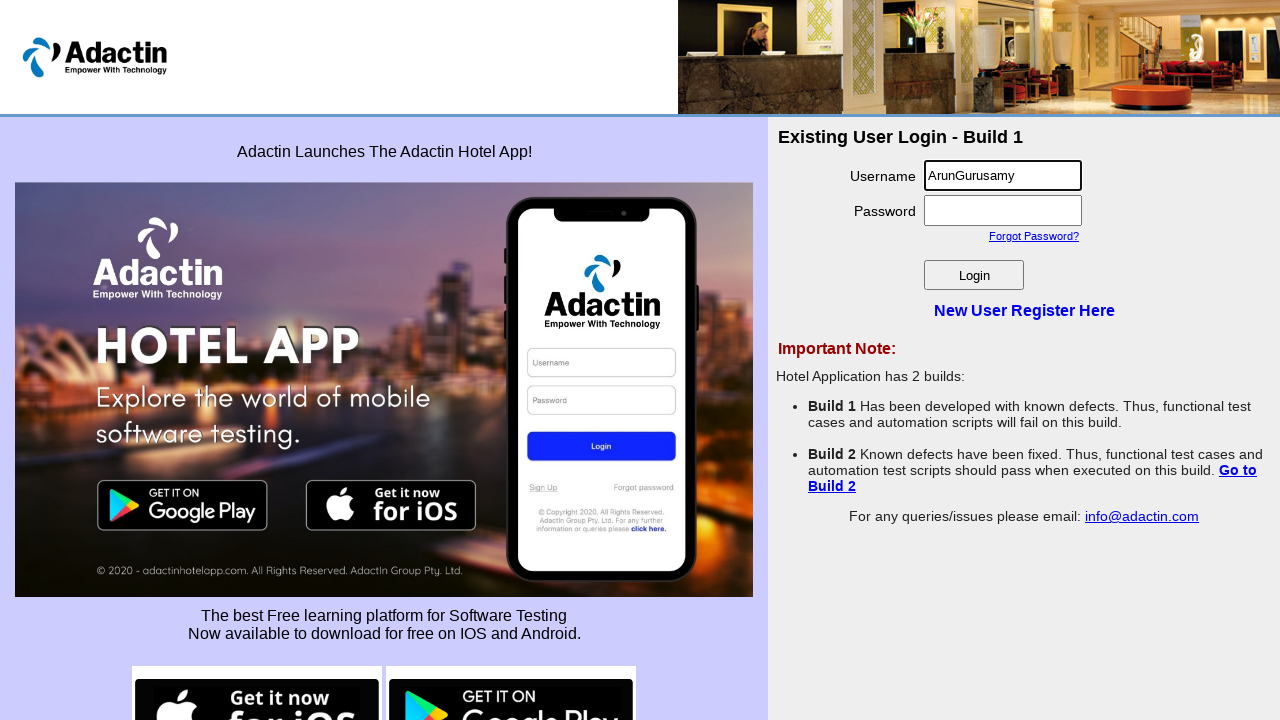

Selected all text in username field using Ctrl+A on #username
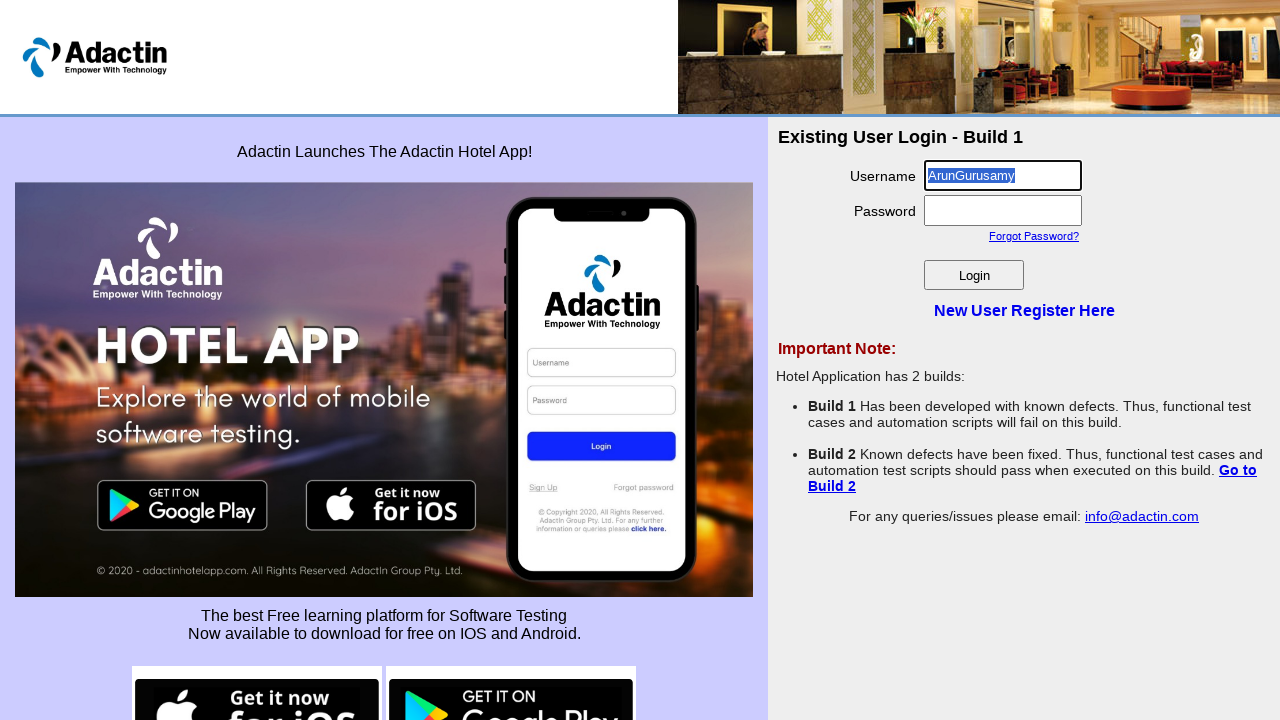

Cleared username field using Backspace on #username
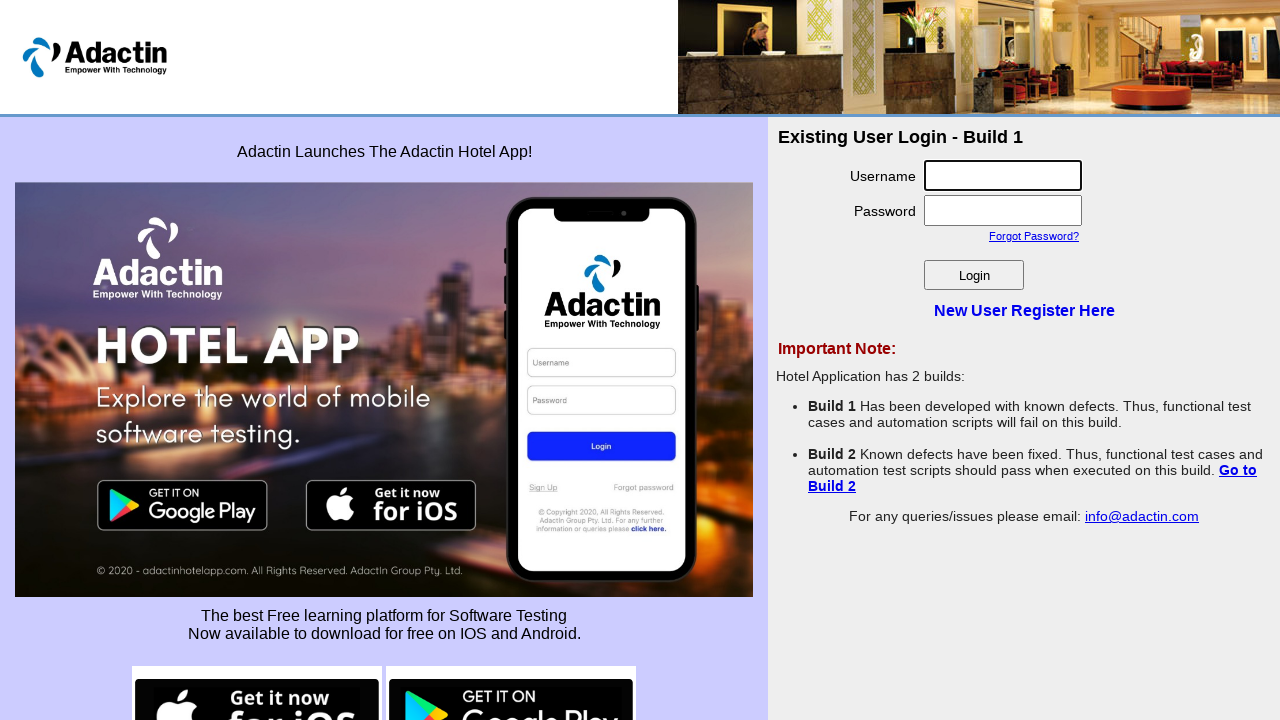

Filled username field with new value 'Arun' on #username
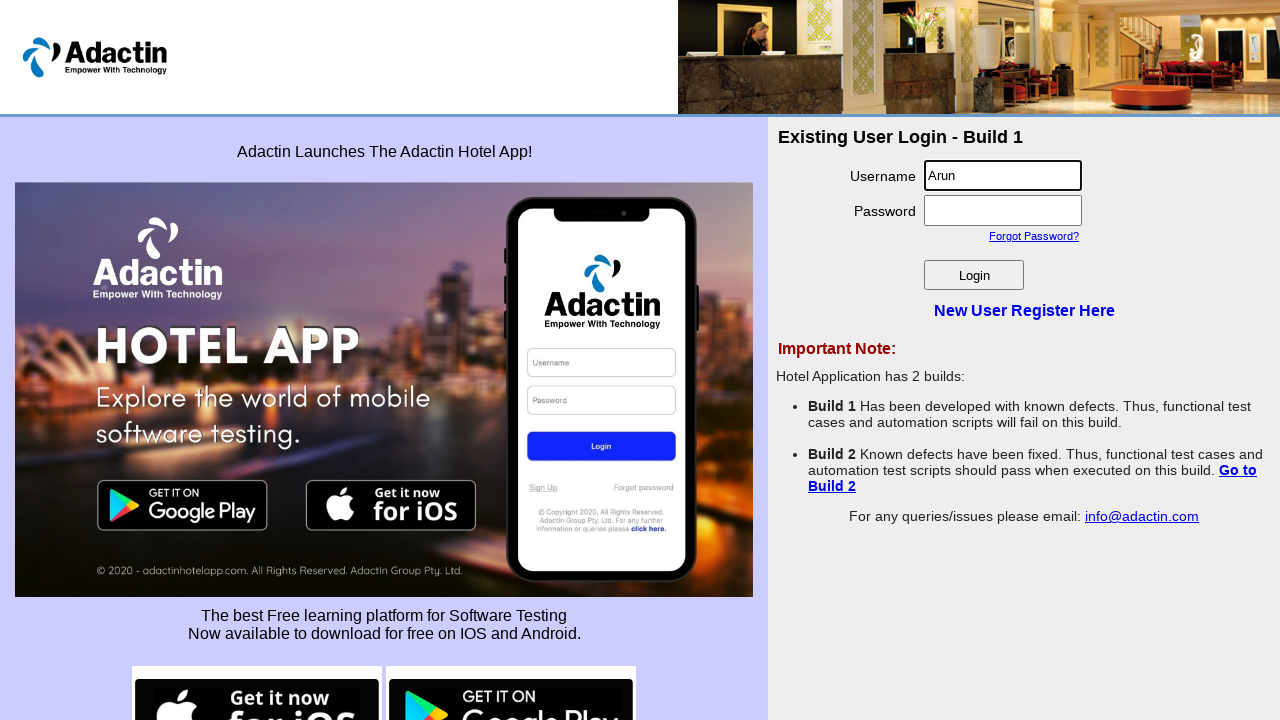

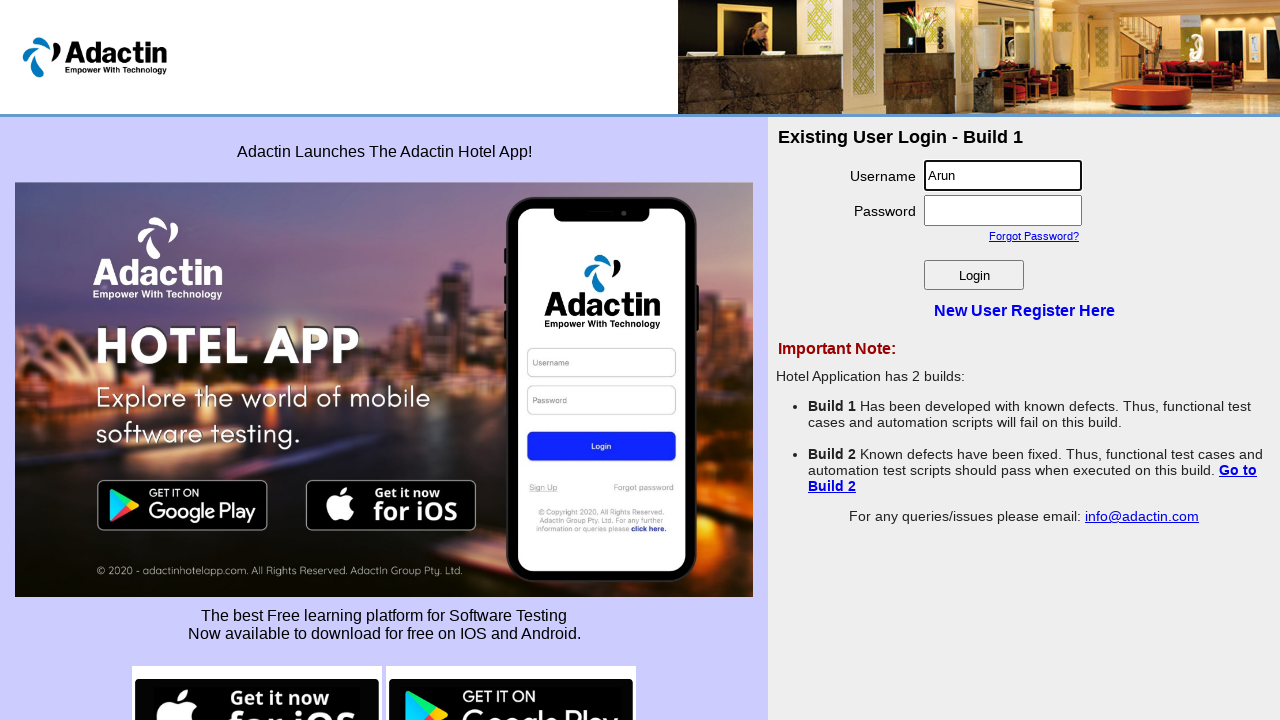